Tests marking all todo items as completed using the toggle all checkbox

Starting URL: https://demo.playwright.dev/todomvc

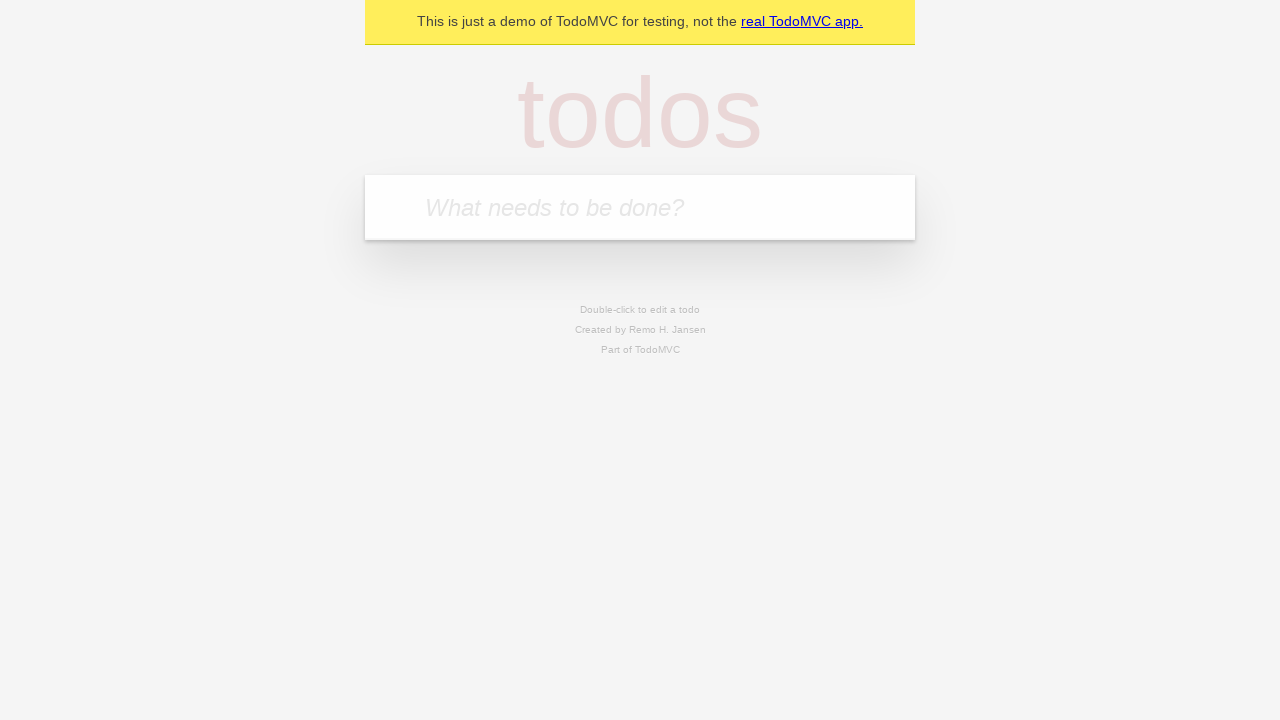

Filled new todo field with 'buy some cheese' on internal:attr=[placeholder="What needs to be done?"i]
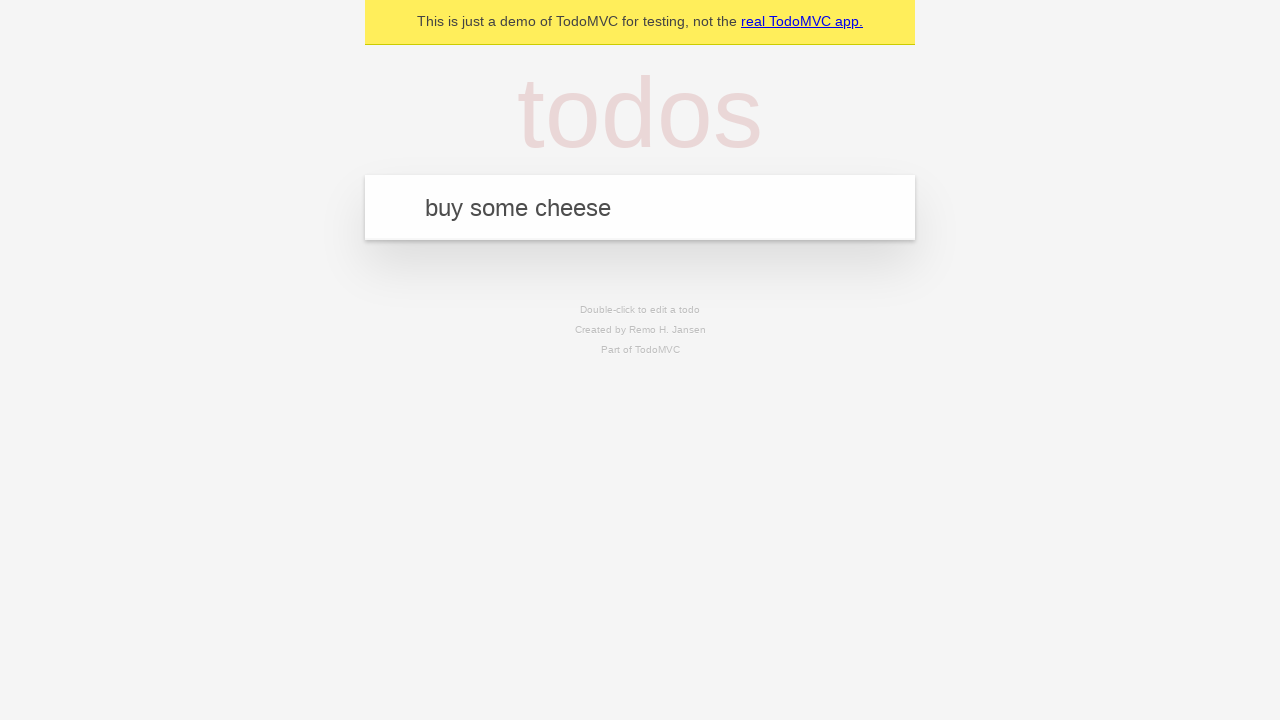

Pressed Enter to create todo 'buy some cheese' on internal:attr=[placeholder="What needs to be done?"i]
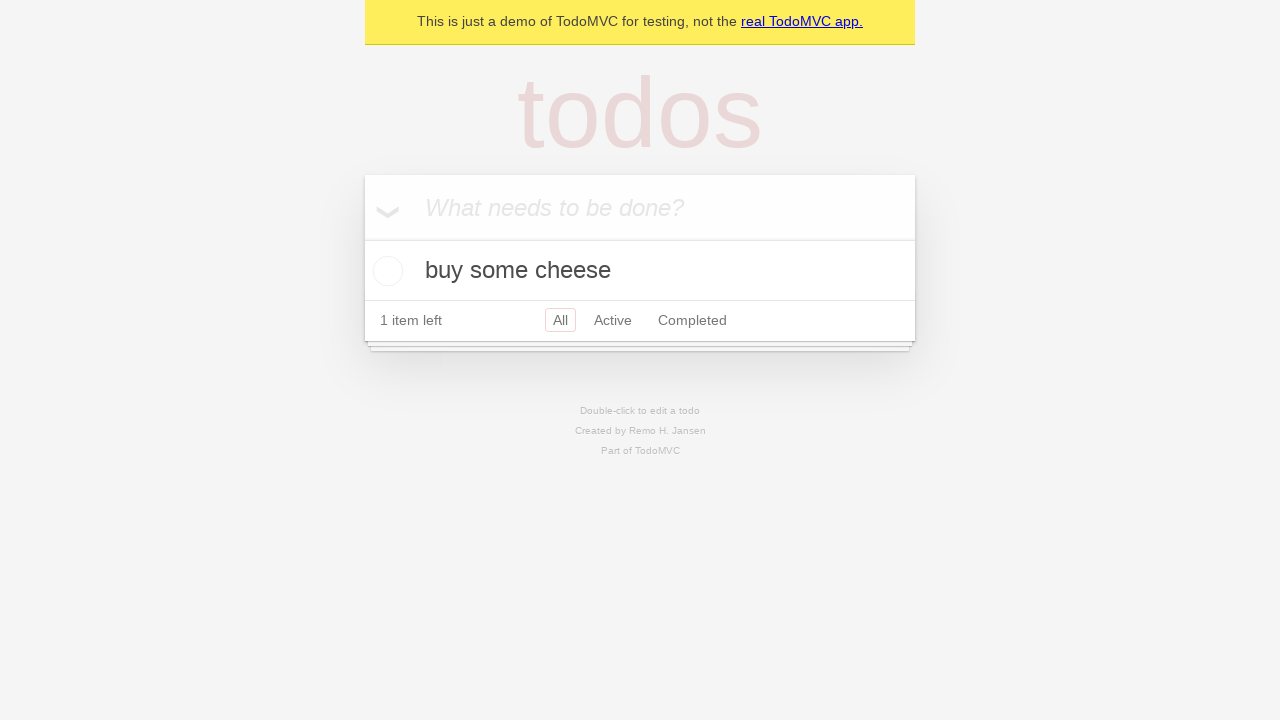

Filled new todo field with 'feed the cat' on internal:attr=[placeholder="What needs to be done?"i]
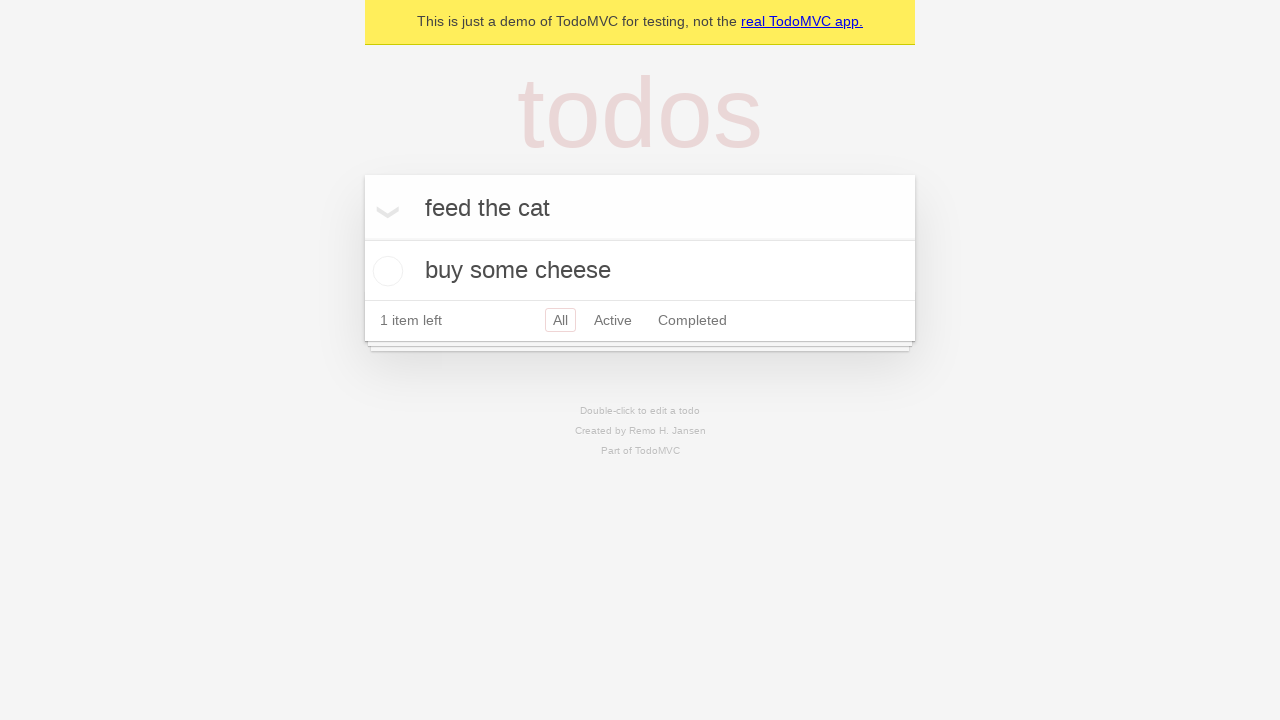

Pressed Enter to create todo 'feed the cat' on internal:attr=[placeholder="What needs to be done?"i]
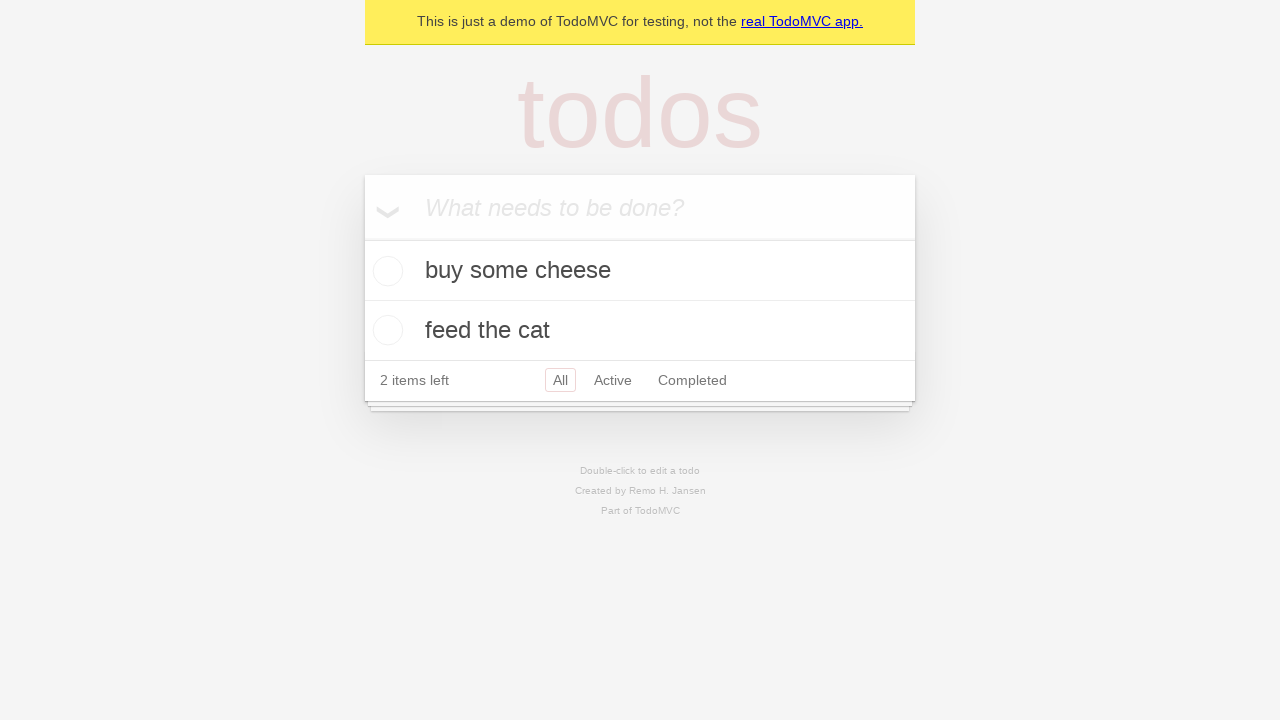

Filled new todo field with 'book a doctors appointment' on internal:attr=[placeholder="What needs to be done?"i]
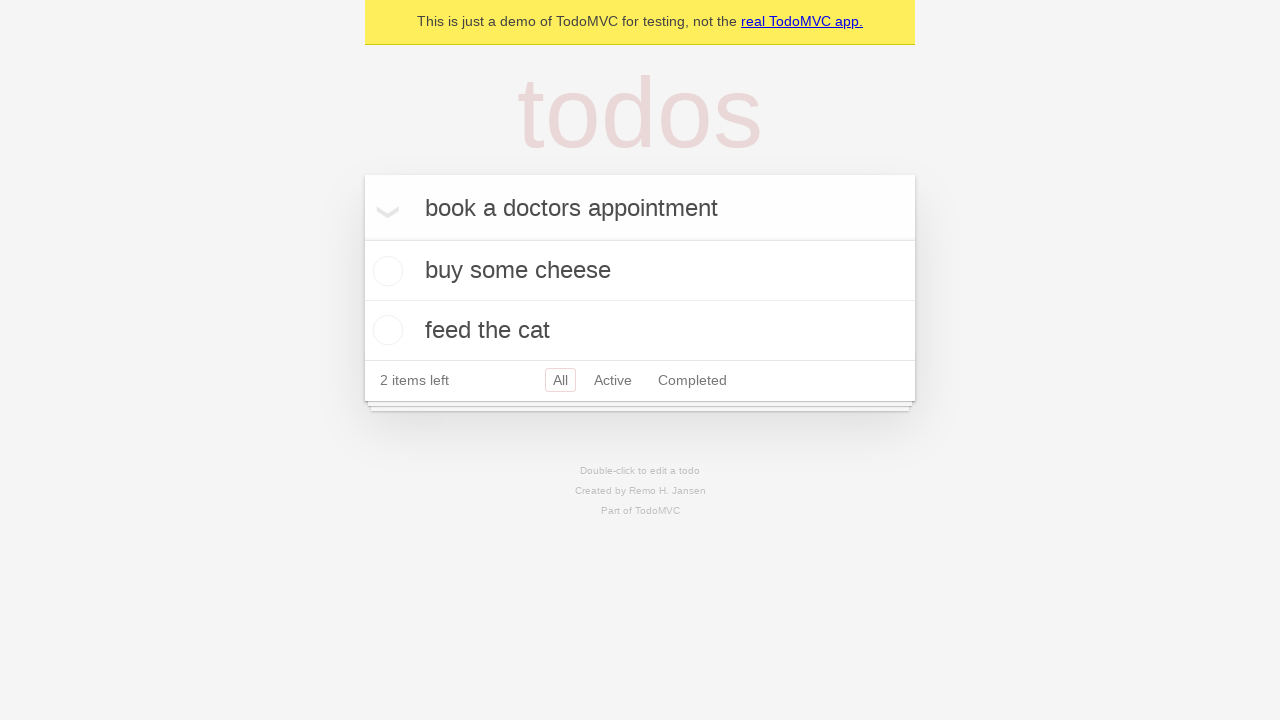

Pressed Enter to create todo 'book a doctors appointment' on internal:attr=[placeholder="What needs to be done?"i]
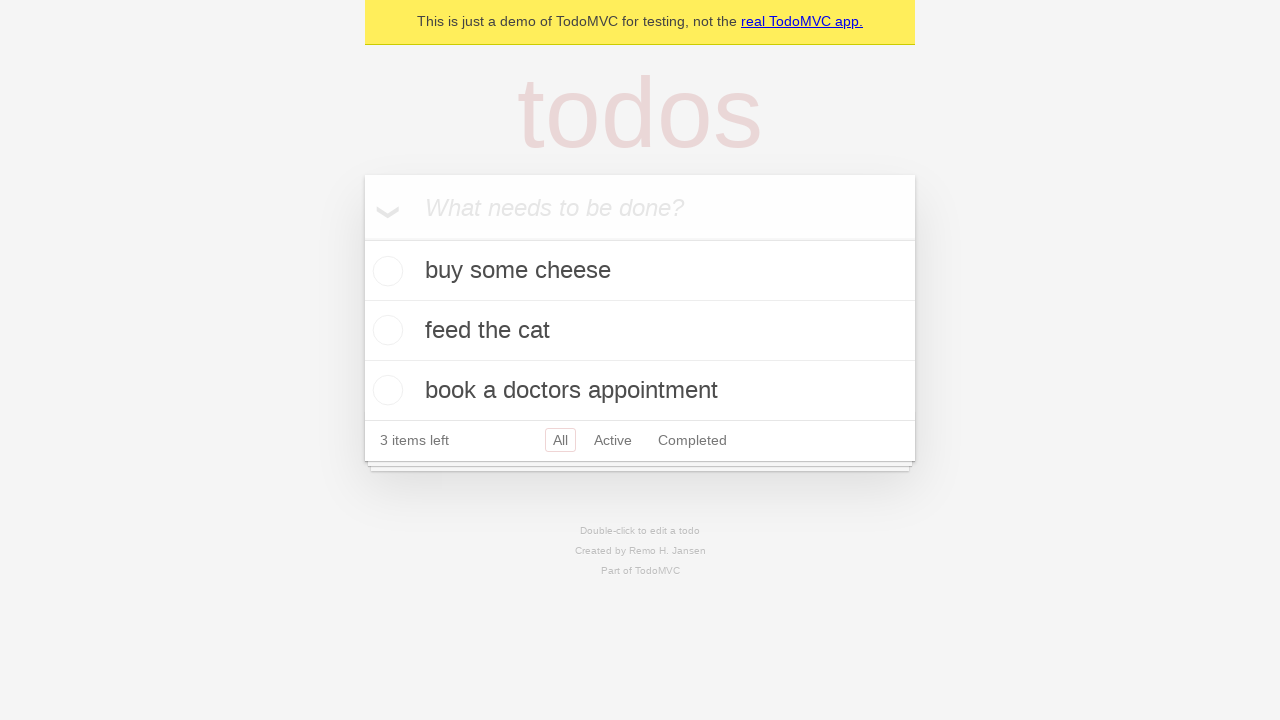

Clicked 'Mark all as complete' checkbox at (362, 238) on internal:label="Mark all as complete"i
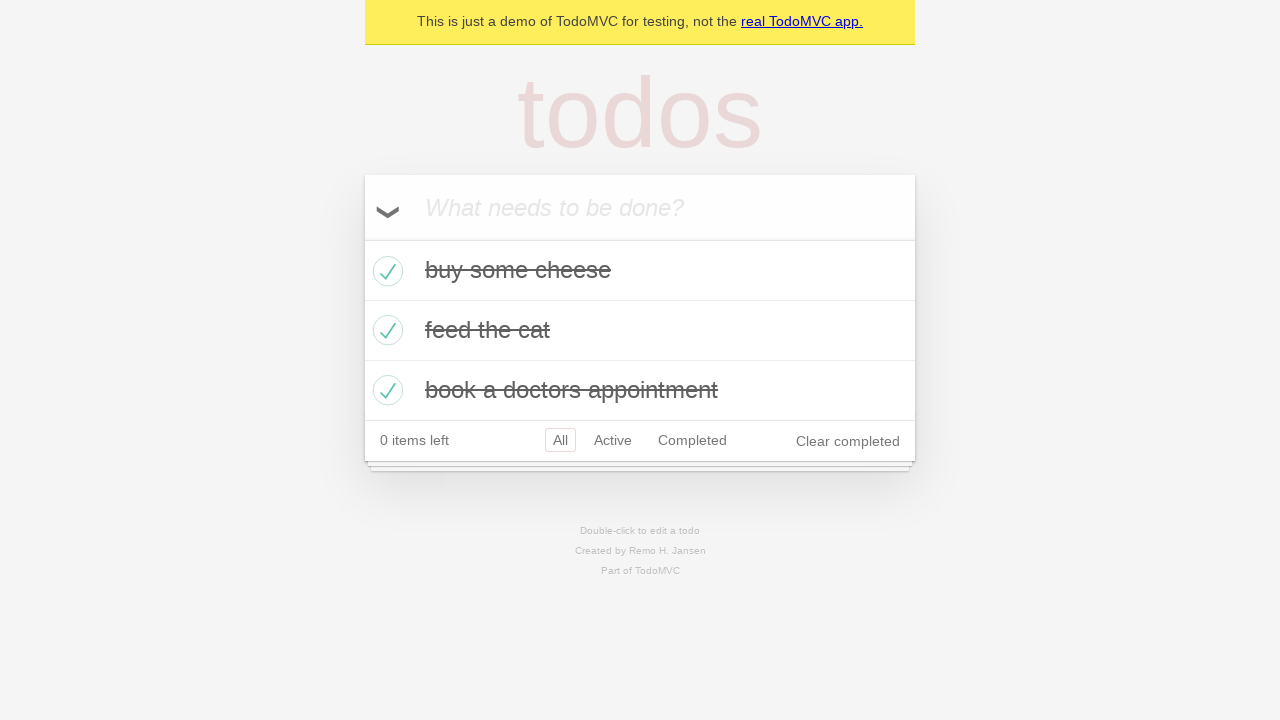

Verified all todo items have 'completed' class
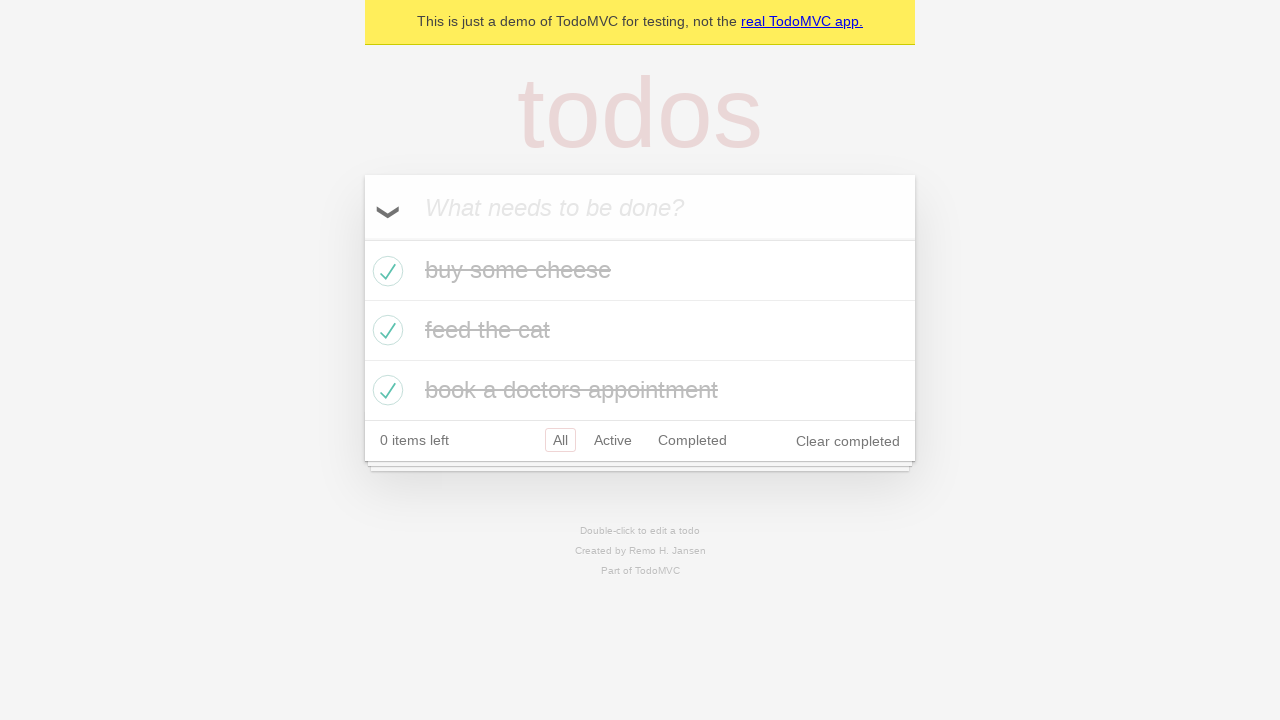

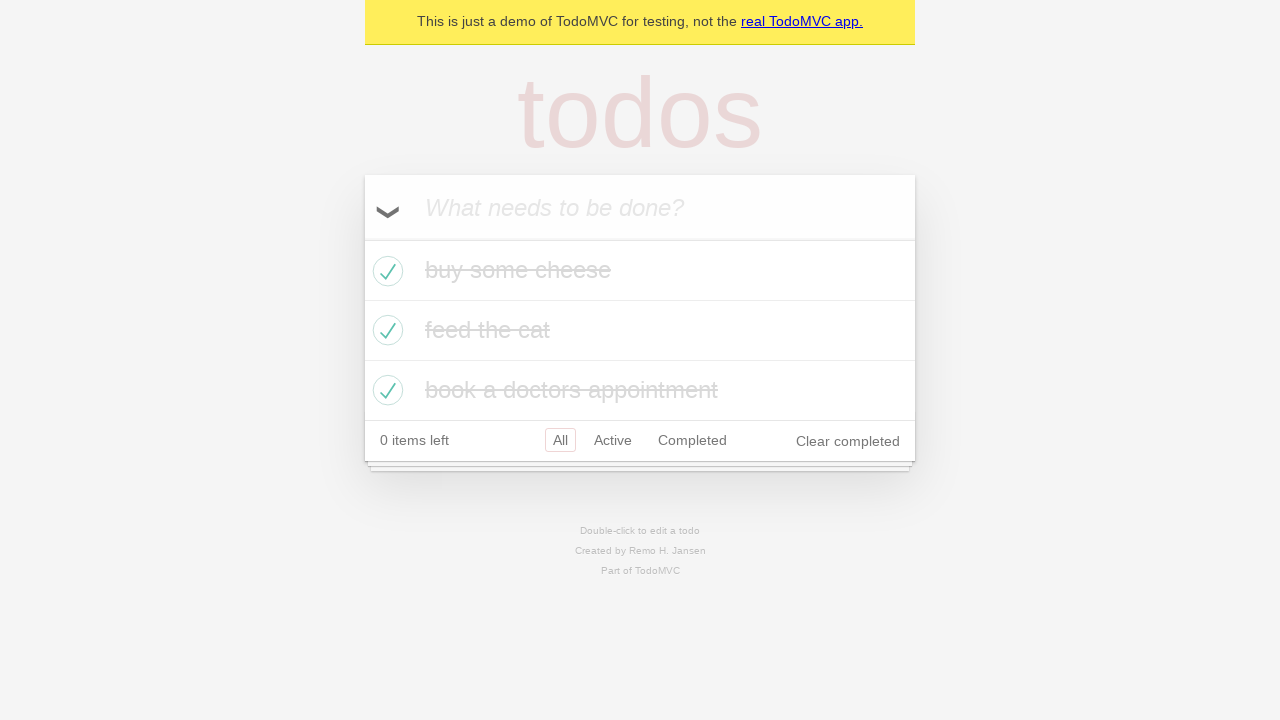